Tests dropdown selection functionality by selecting options using different methods (by index and by visible text)

Starting URL: https://demoqa.com/select-menu

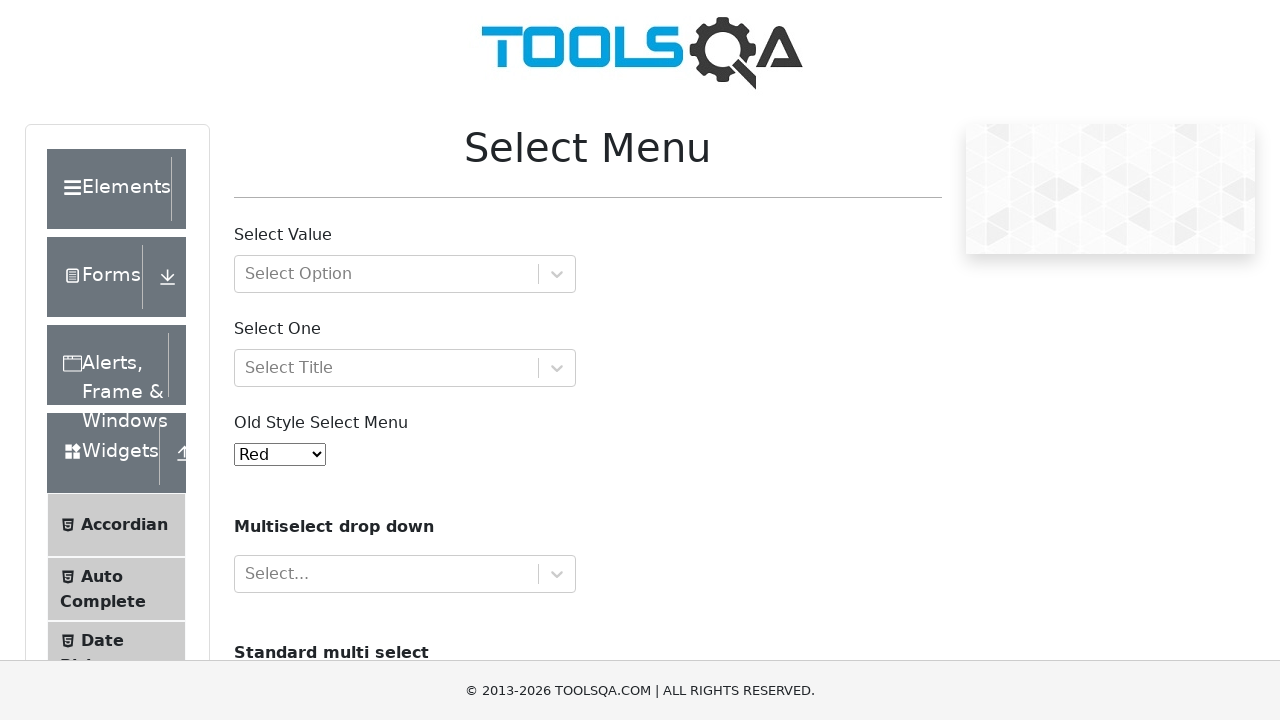

Waited for dropdown menu to be available
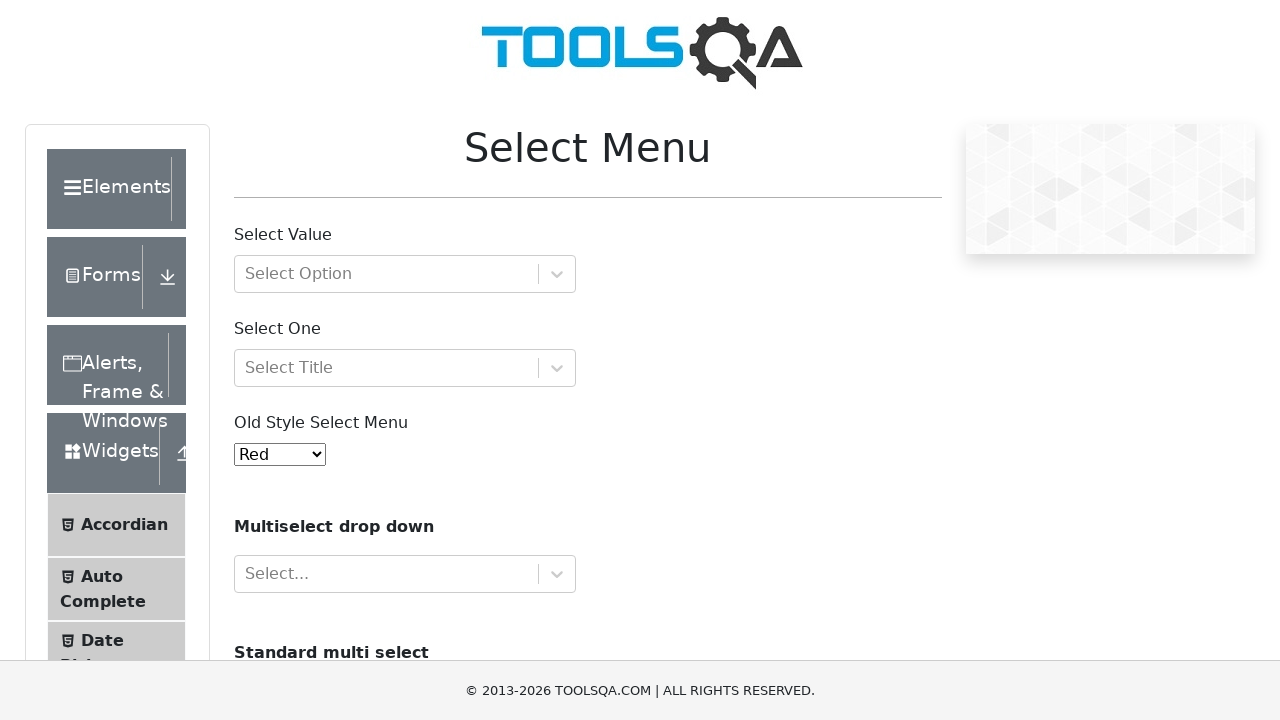

Selected Purple option by index 4 on #oldSelectMenu
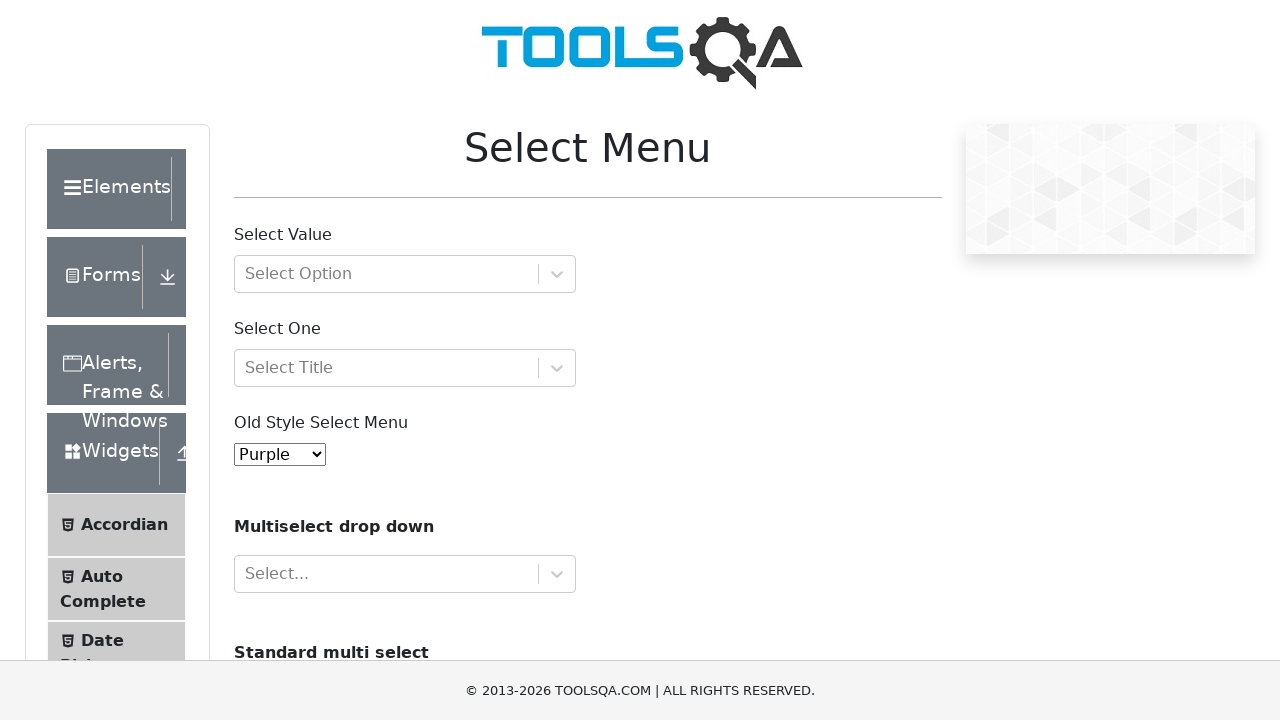

Selected Magenta option by visible text on #oldSelectMenu
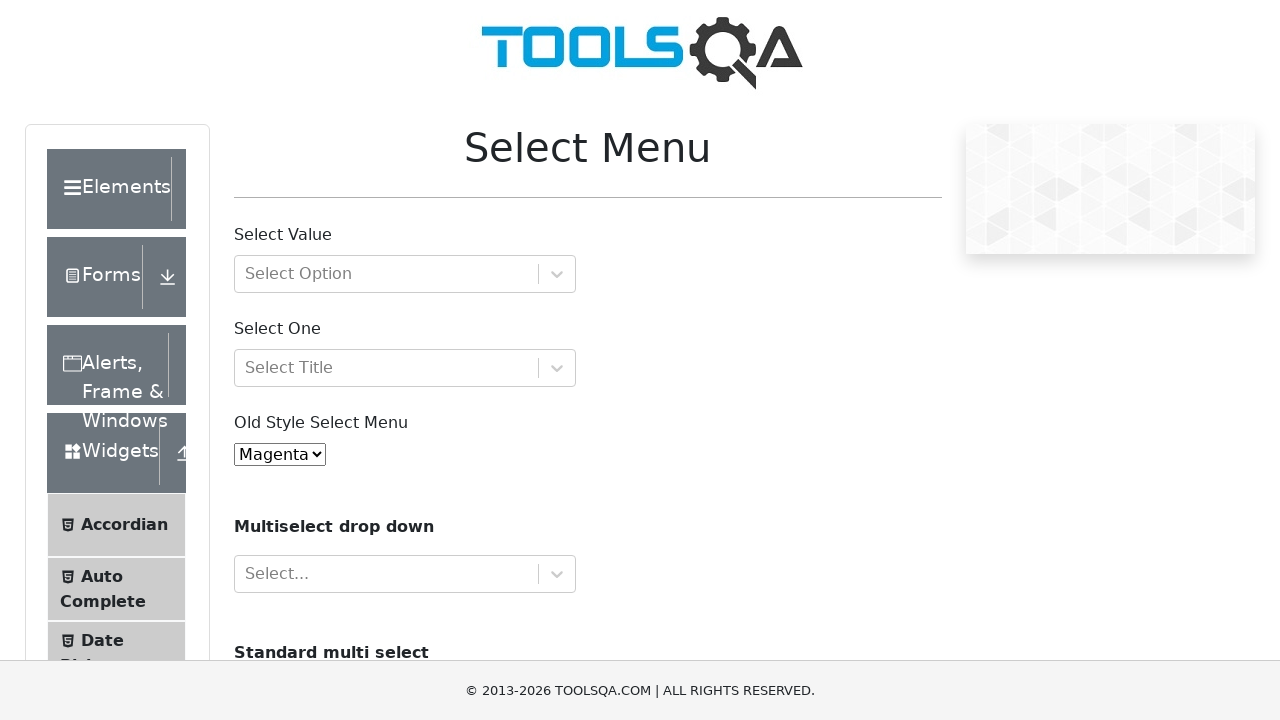

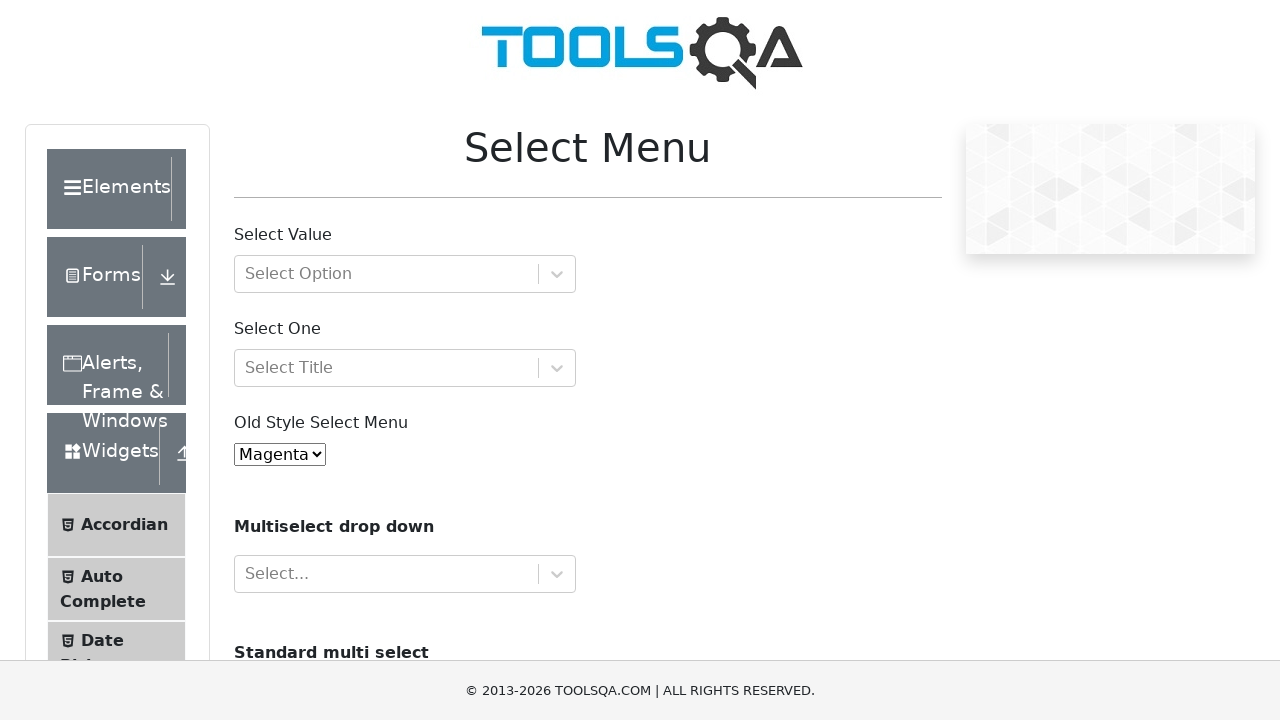